Navigates to BookMyShow Pune homepage and maximizes the browser window

Starting URL: https://in.bookmyshow.com/explore/home/pune

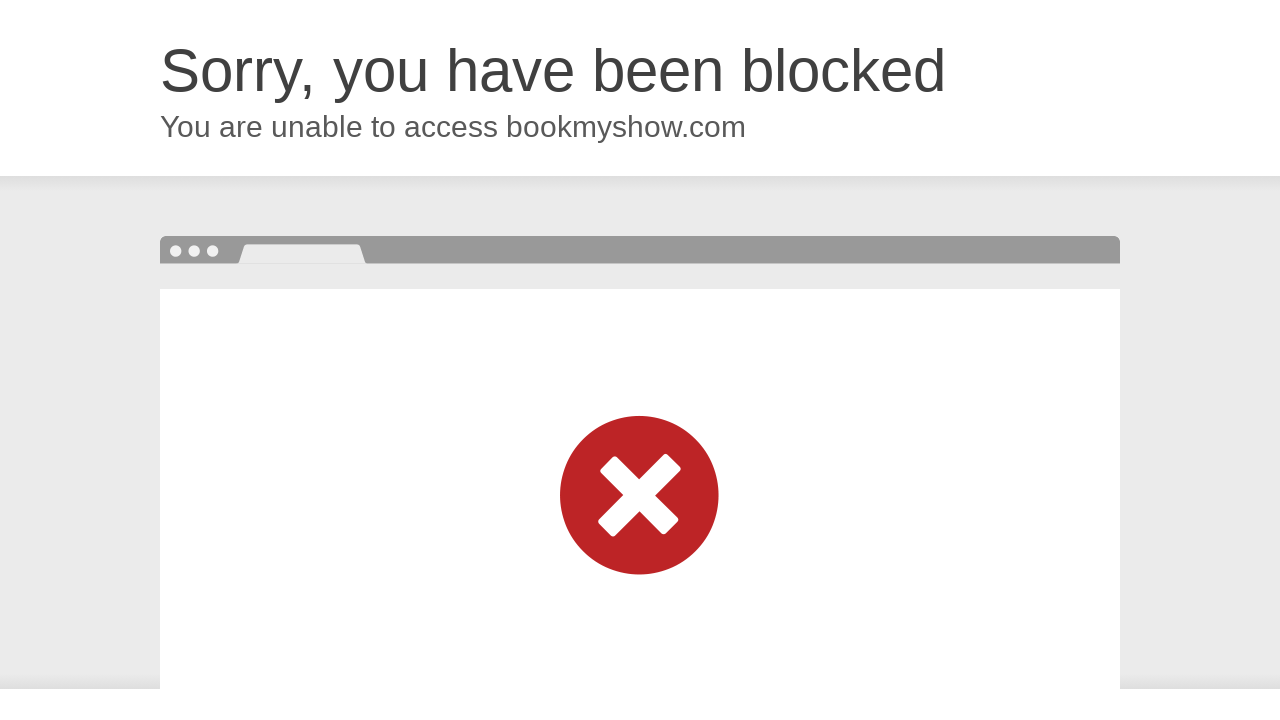

Set viewport size to 1920x1080 to maximize browser window
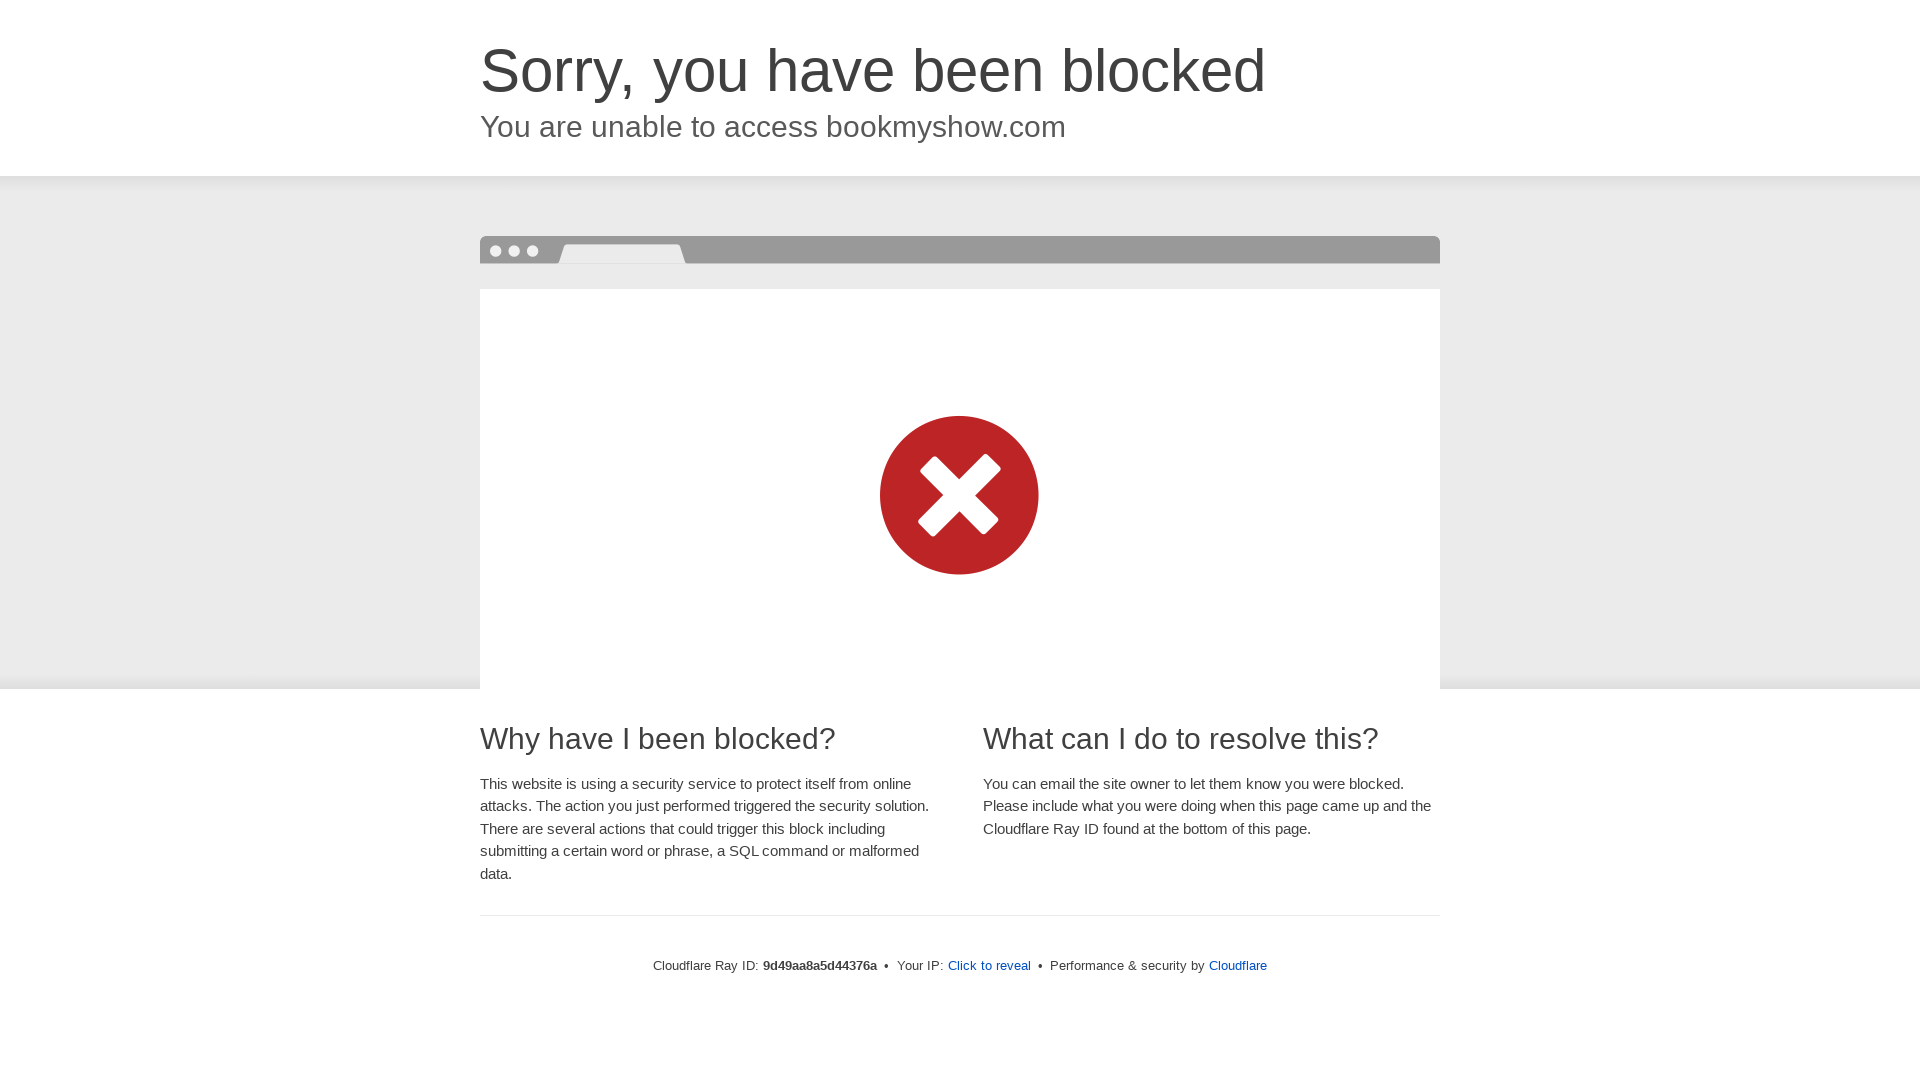

Navigated to BookMyShow Pune homepage and waited for page to fully load
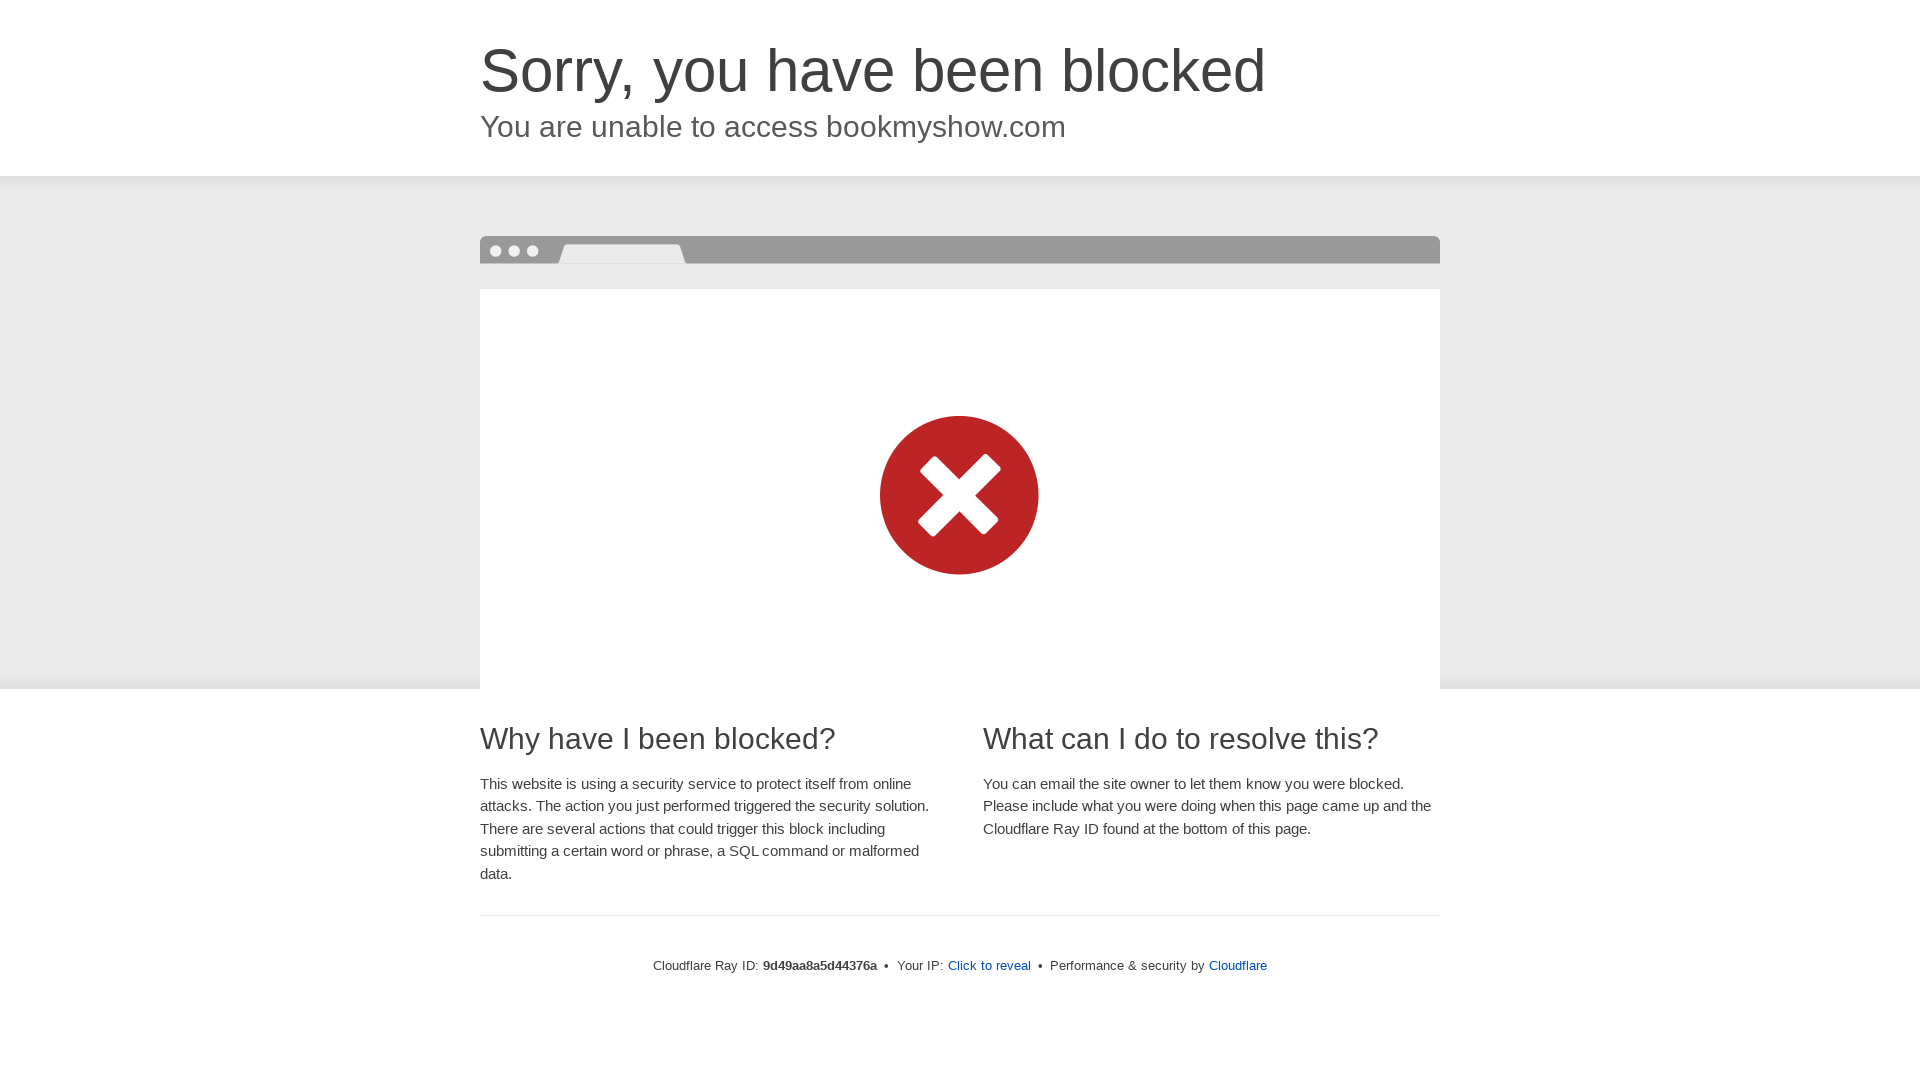

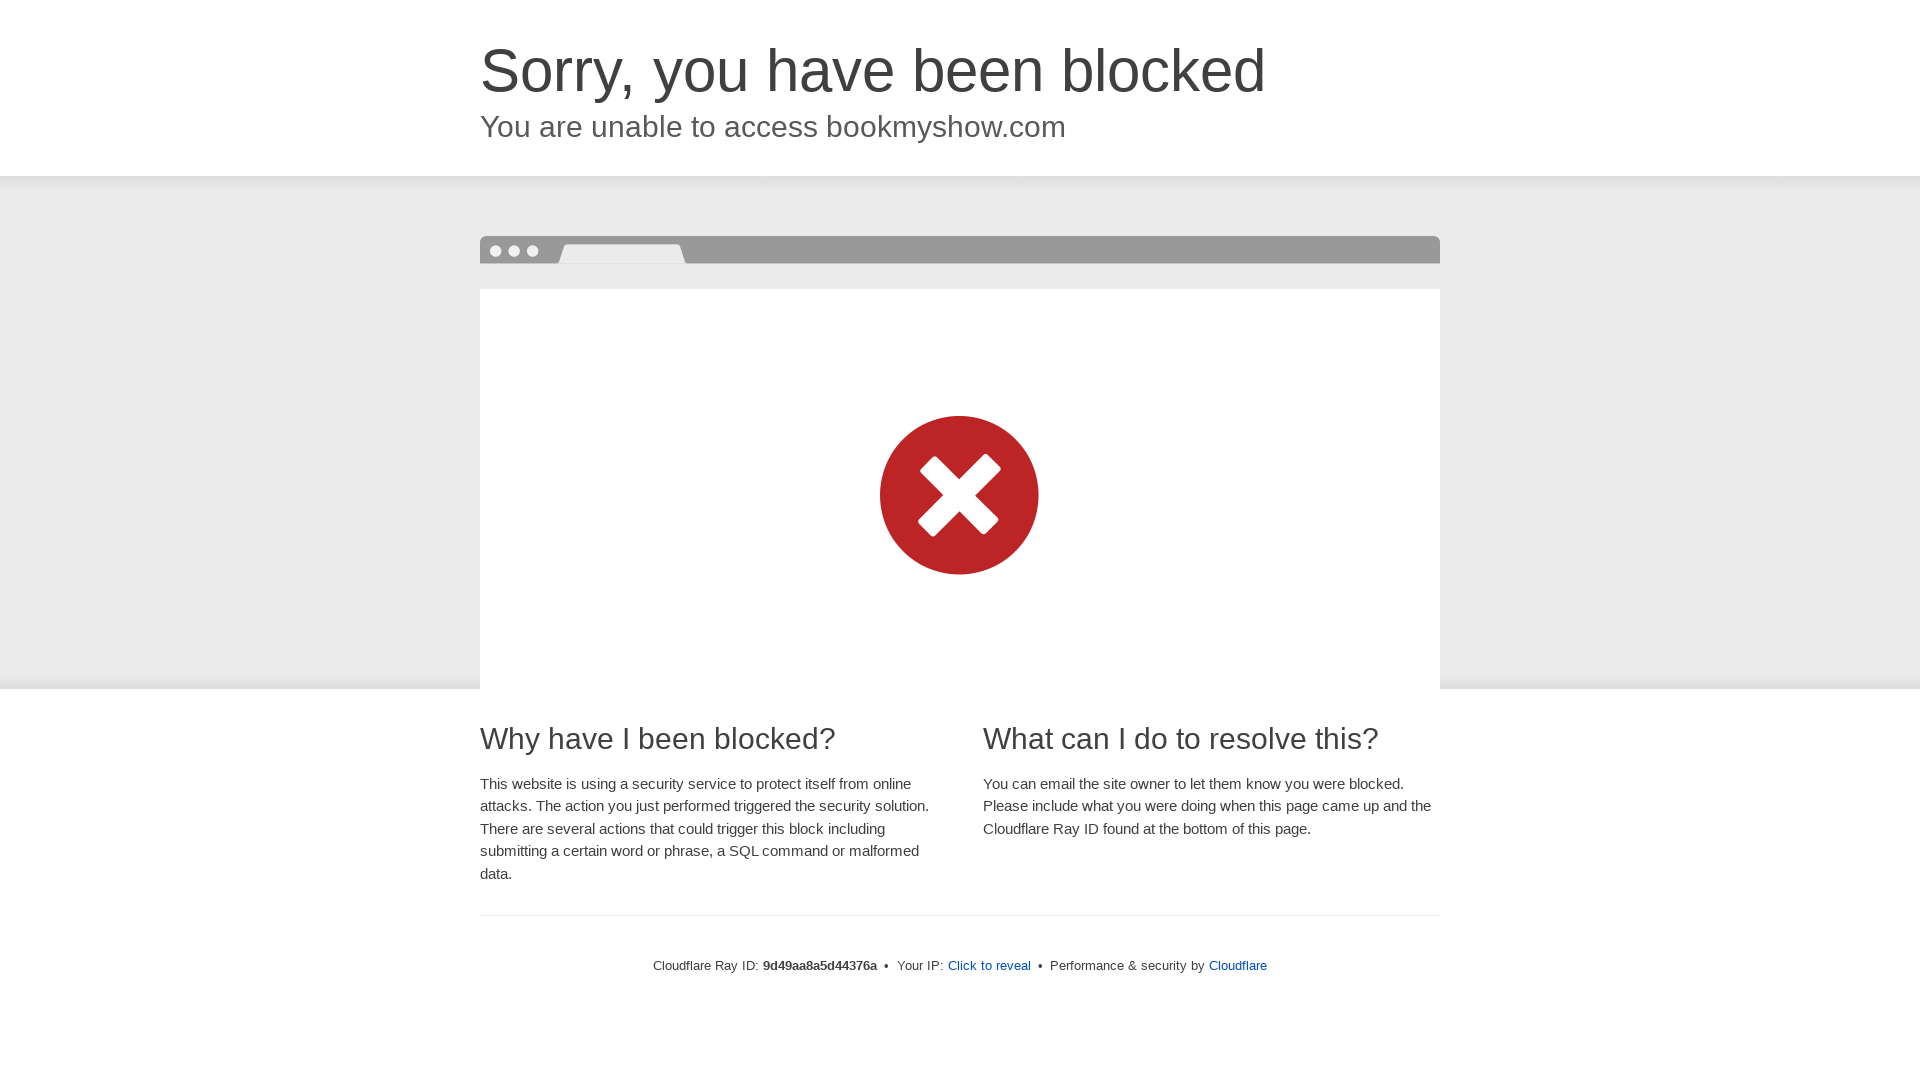